Tests dynamic loading without any wait, expecting the text to appear immediately after clicking the button

Starting URL: https://automationfc.github.io/dynamic-loading/

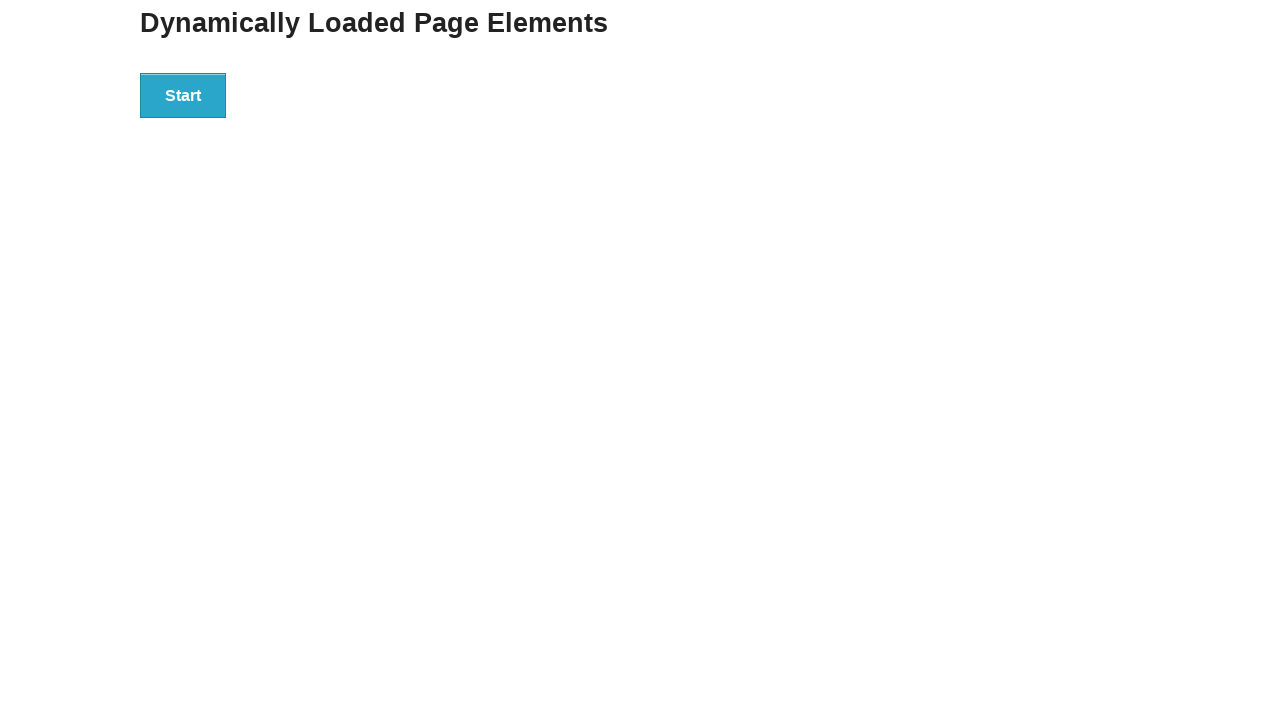

Clicked the start button to trigger dynamic loading at (183, 95) on div#start>button
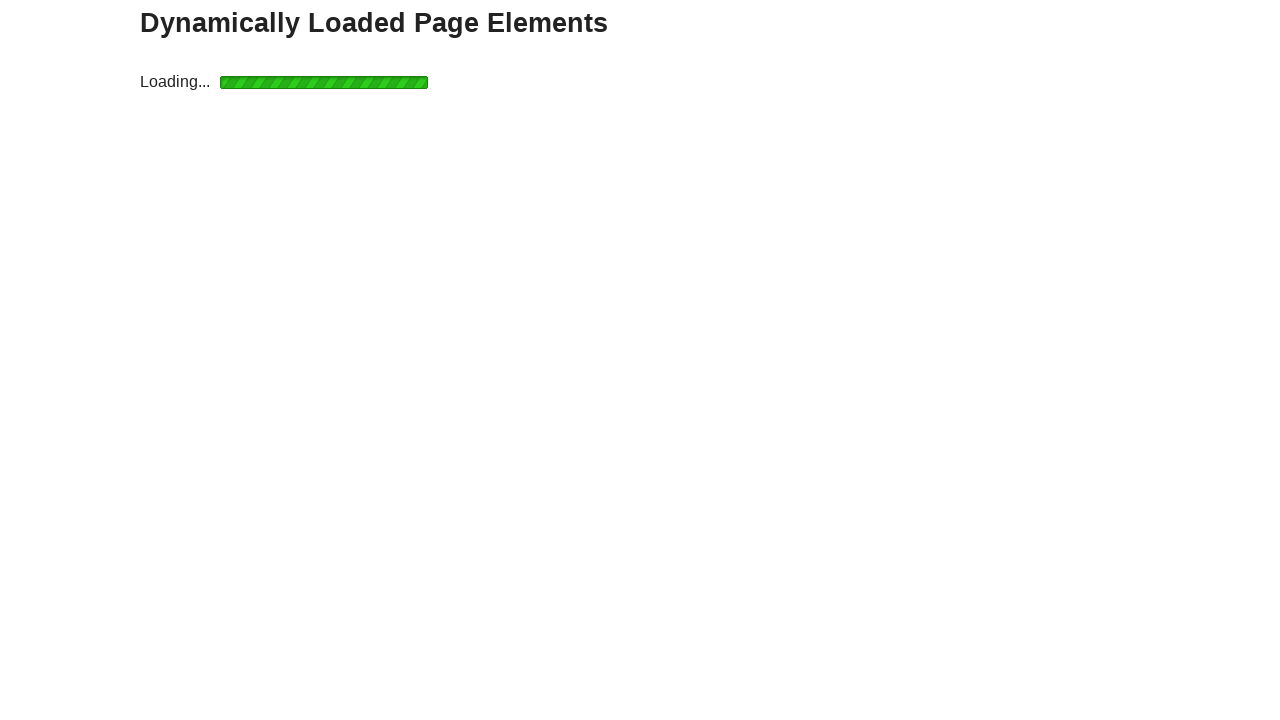

Verified that 'Hello World!' text appears immediately without wait
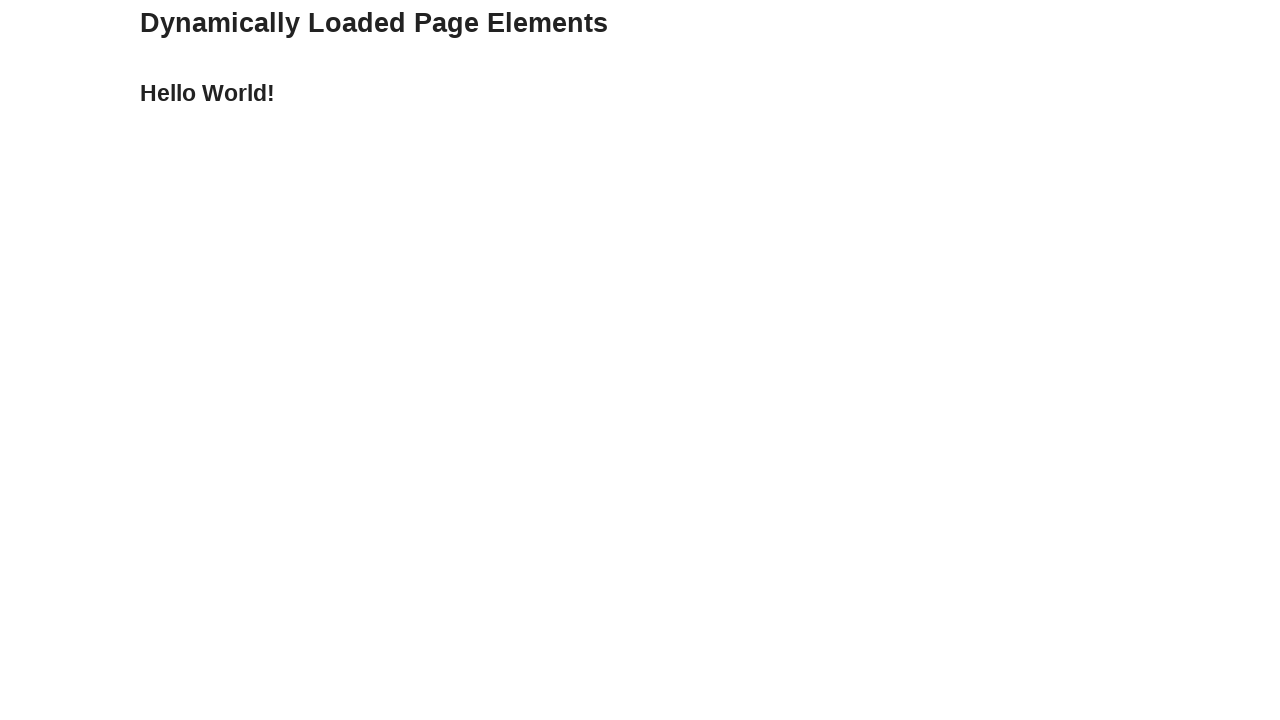

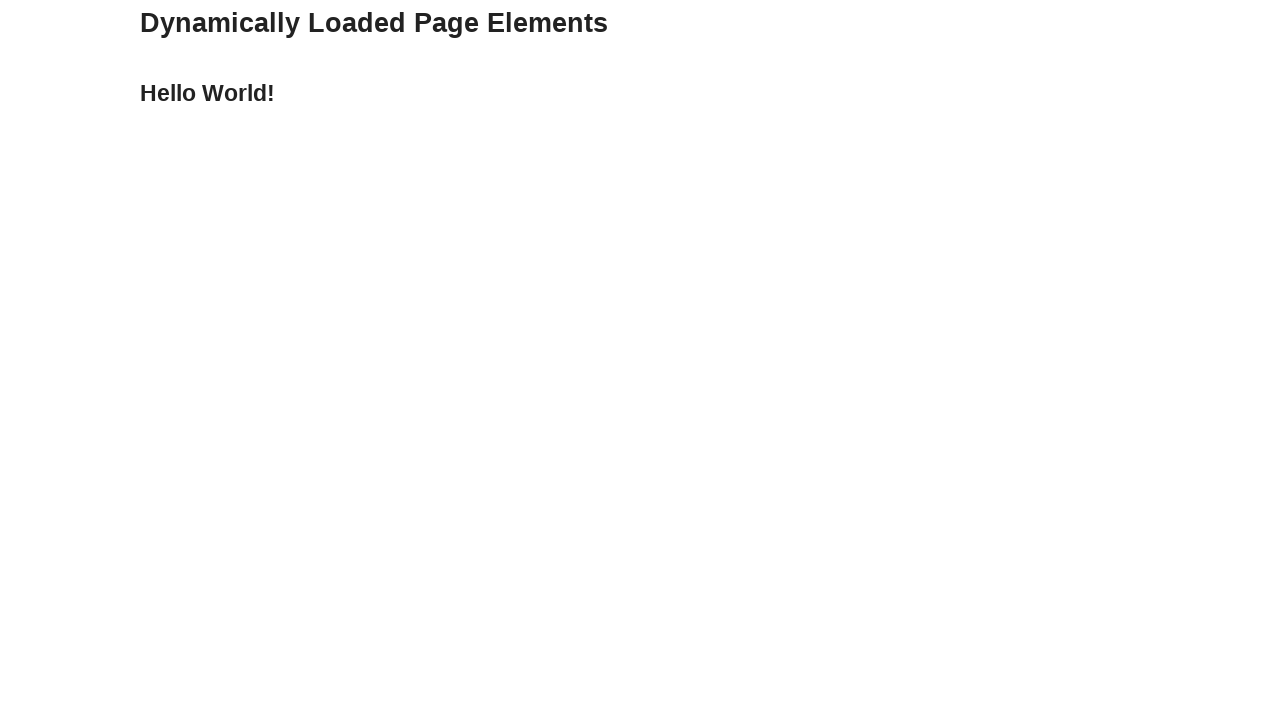